Tests multiplication operation on the calculator by entering 423 × 525 and then clearing with AC

Starting URL: https://www.calculator.net

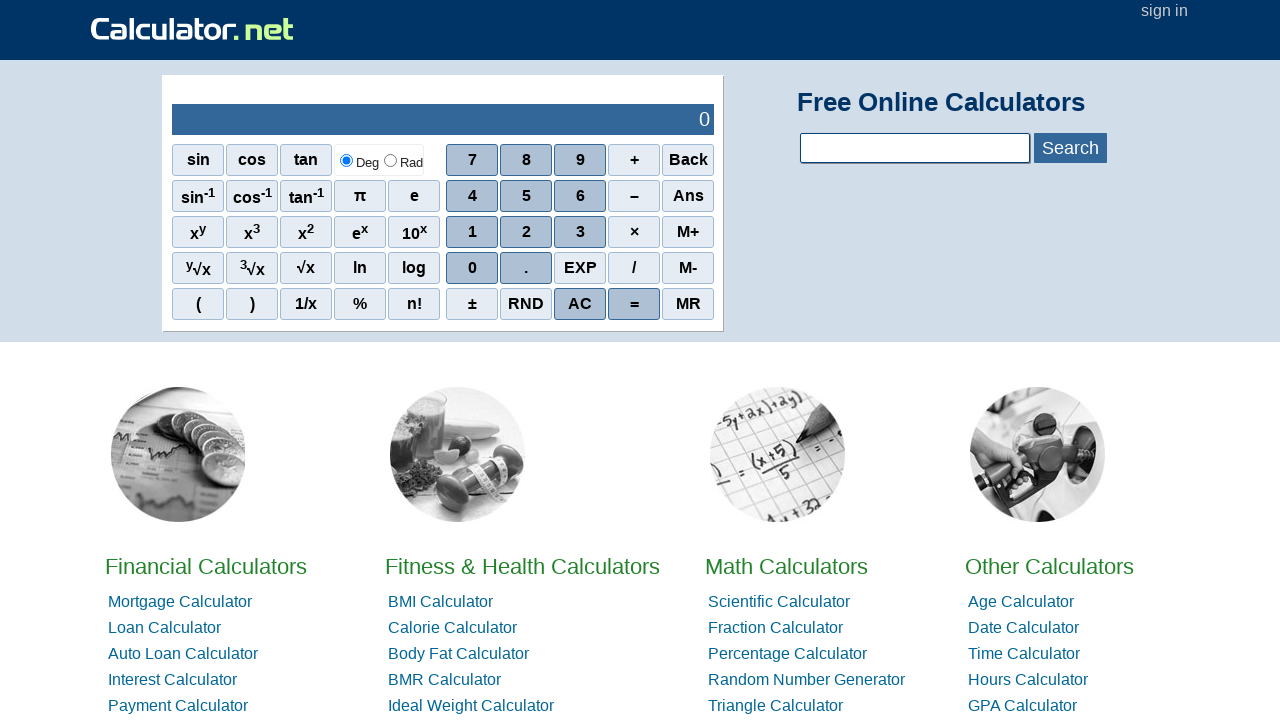

Clicked digit 4 at (472, 196) on xpath=//span[contains(text(),'4')]
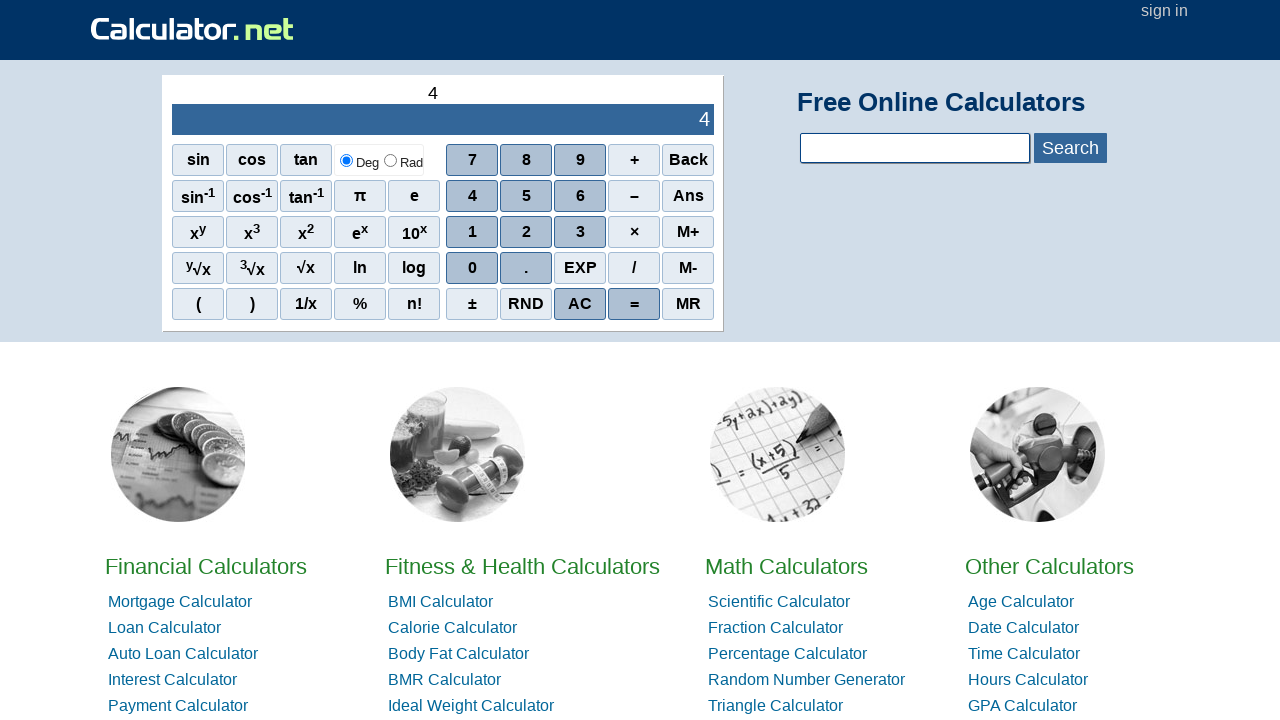

Clicked digit 2 at (526, 232) on xpath=//span[contains(text(),'2')]
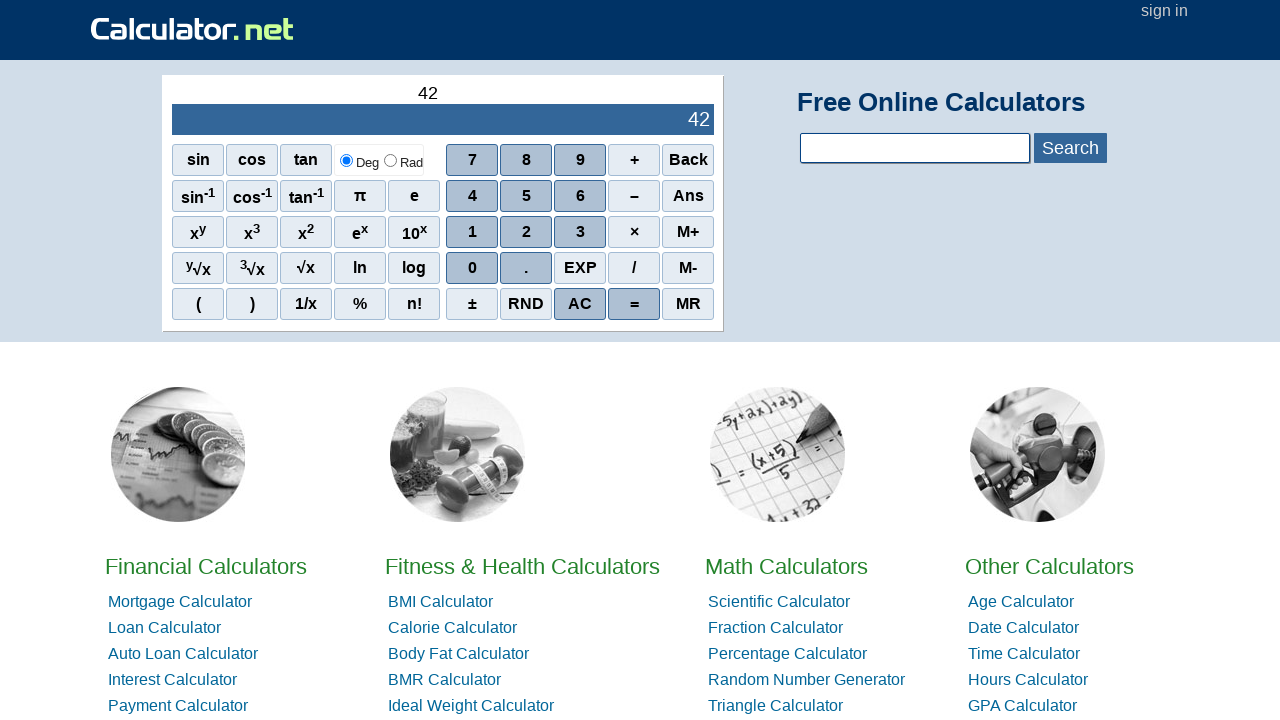

Clicked digit 3 at (580, 232) on xpath=//span[contains(text(),'3')]
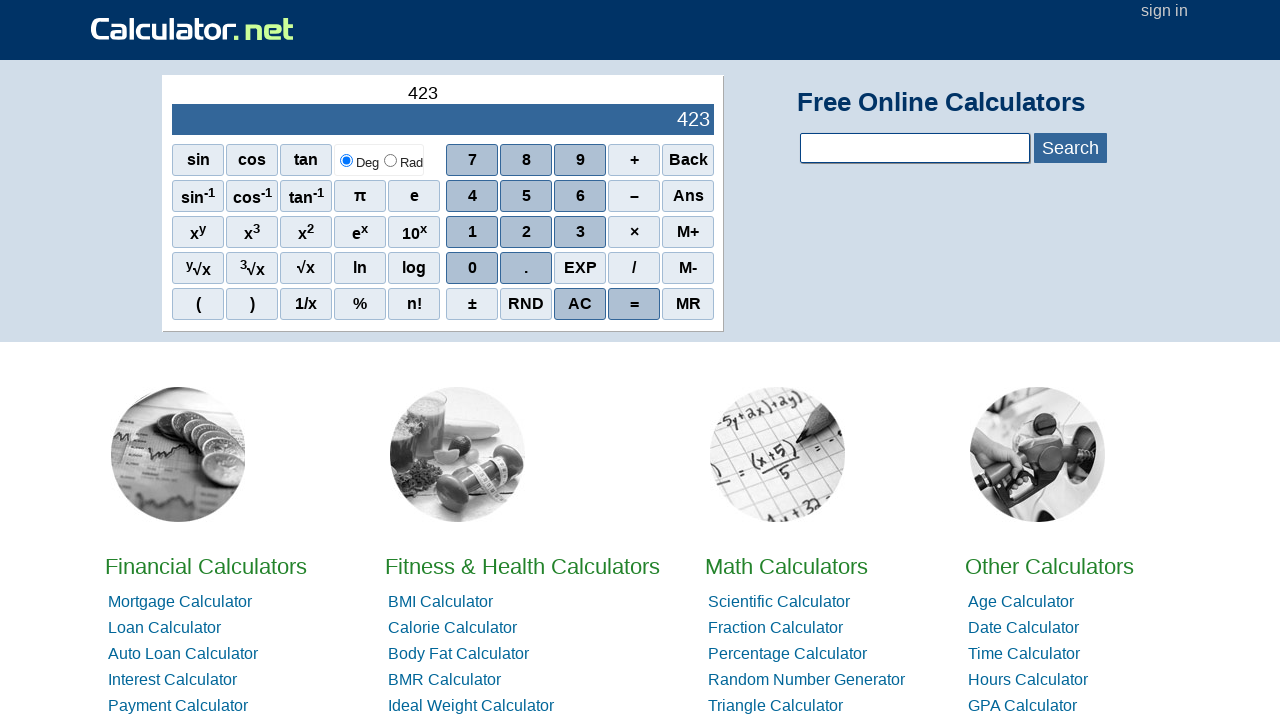

Clicked multiplication operator (×) at (634, 232) on xpath=//span[contains(text(),'×')]
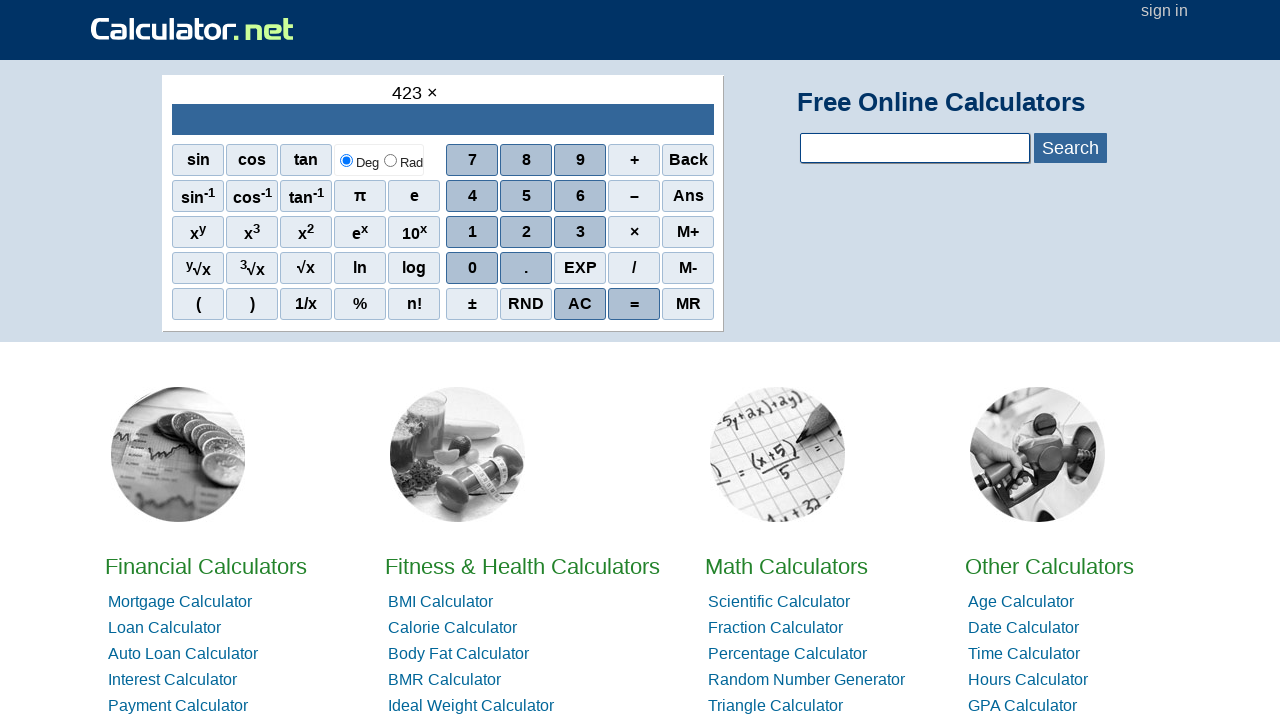

Clicked digit 5 at (526, 196) on xpath=//span[contains(text(),'5')]
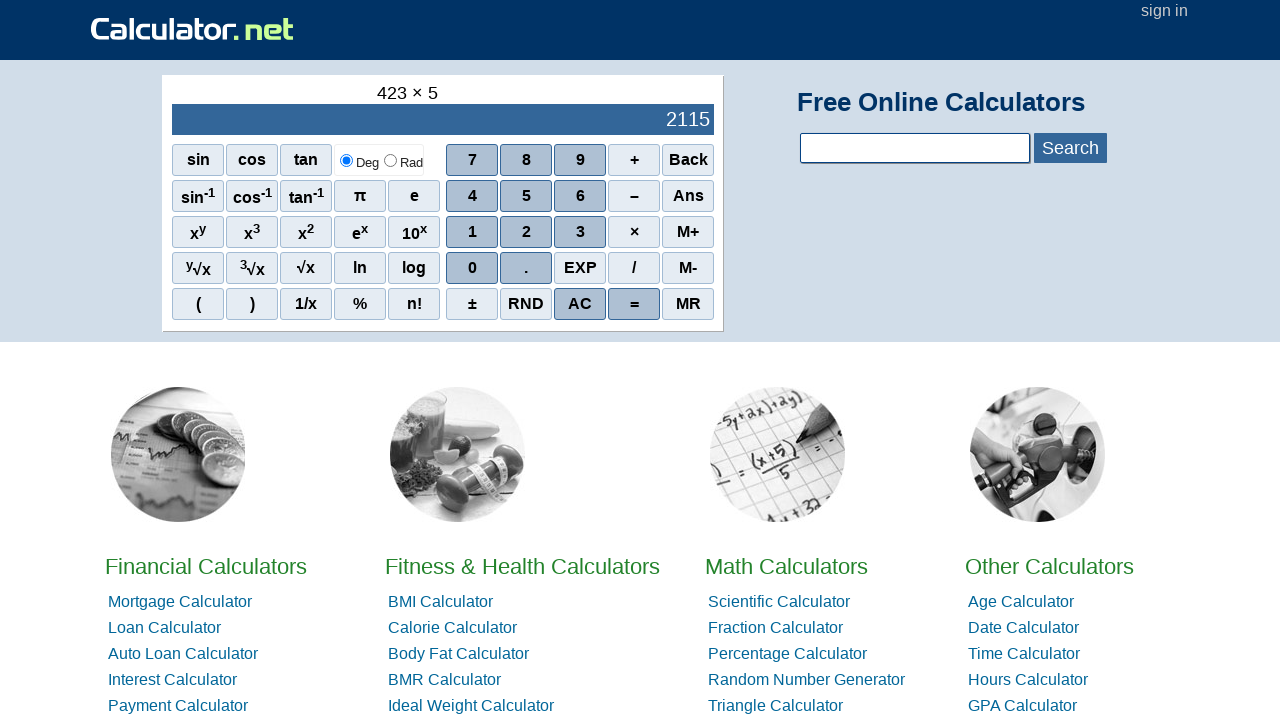

Clicked digit 2 at (526, 232) on xpath=//span[contains(text(),'2')]
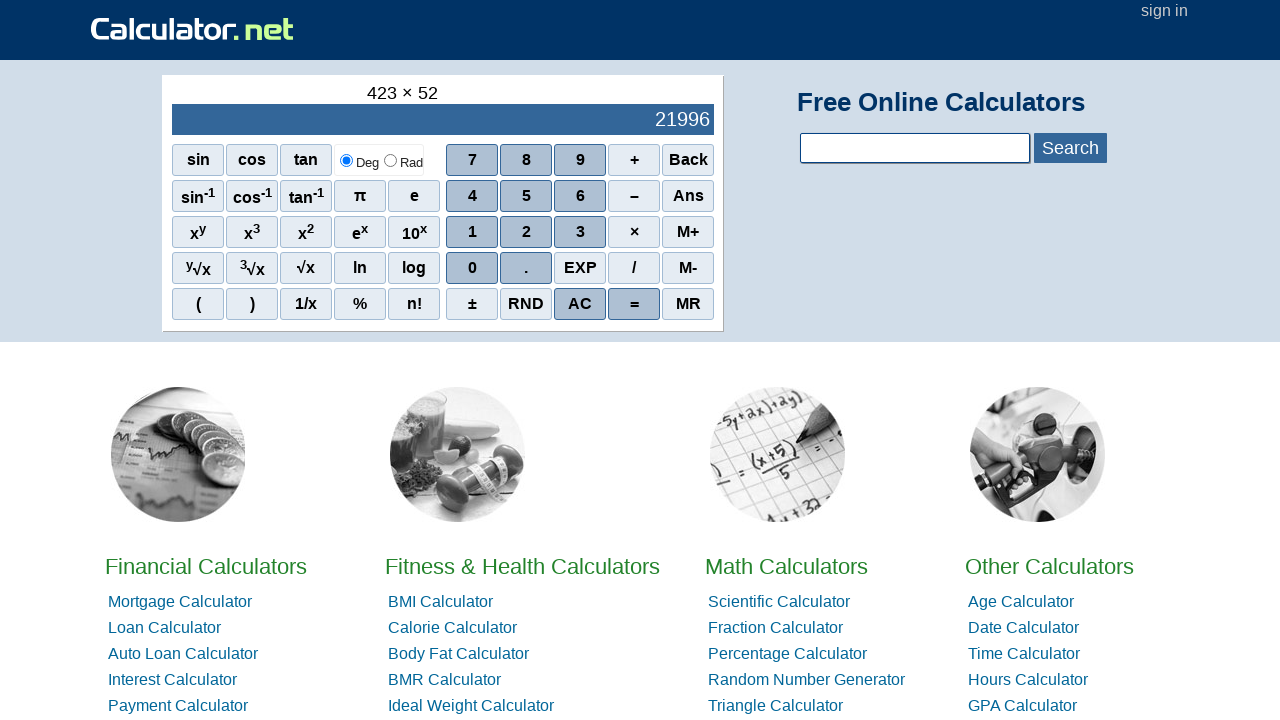

Clicked digit 5 at (526, 196) on xpath=//span[contains(text(),'5')]
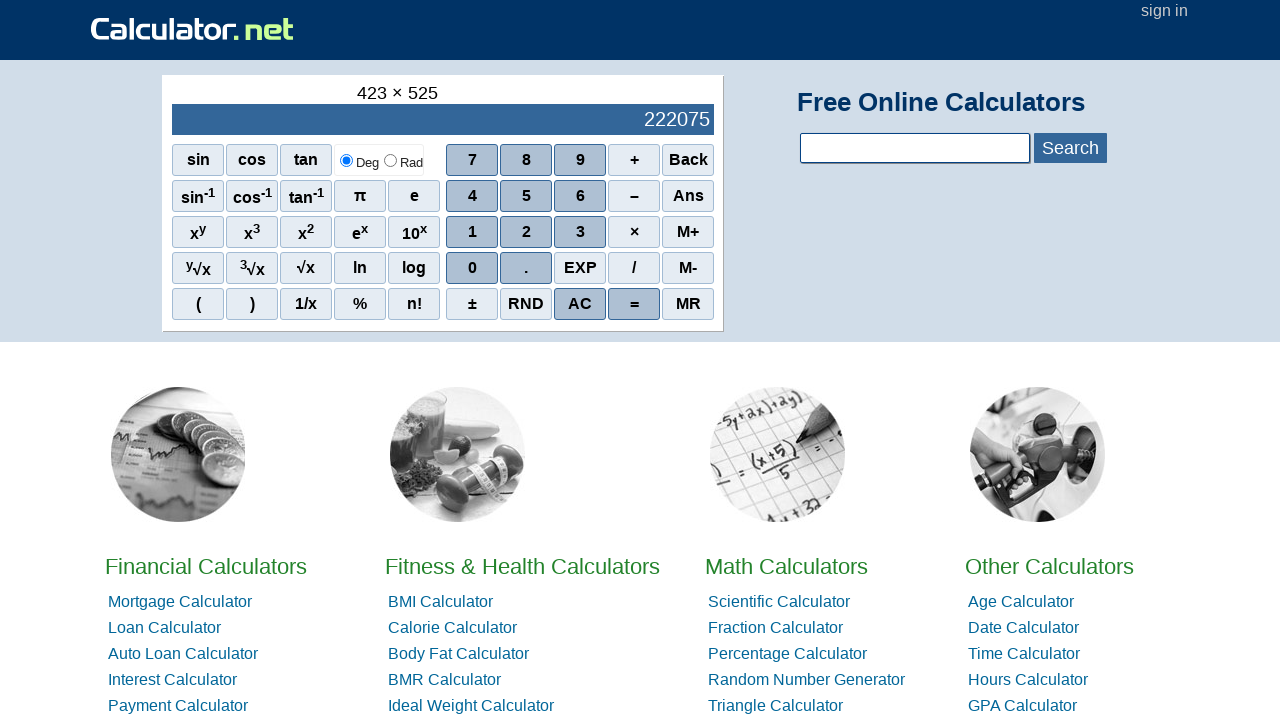

Clicked AC button to clear calculator at (580, 304) on xpath=//span[contains(text(),'AC')]
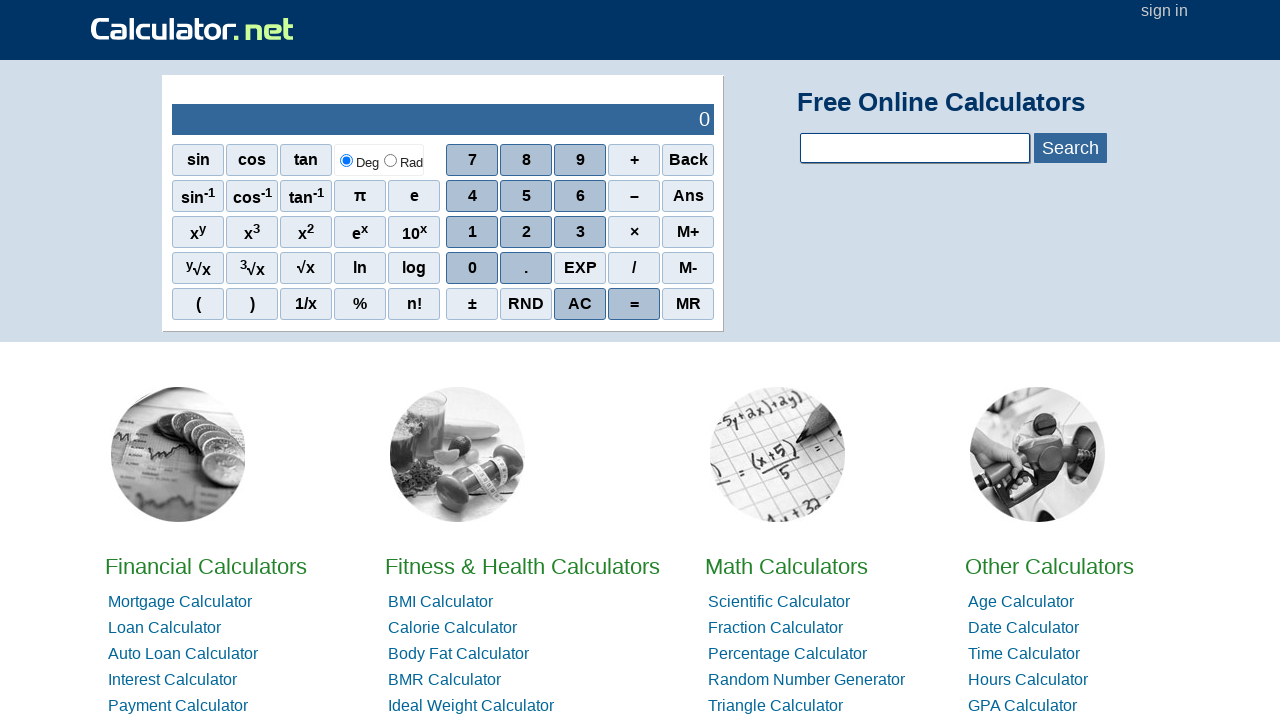

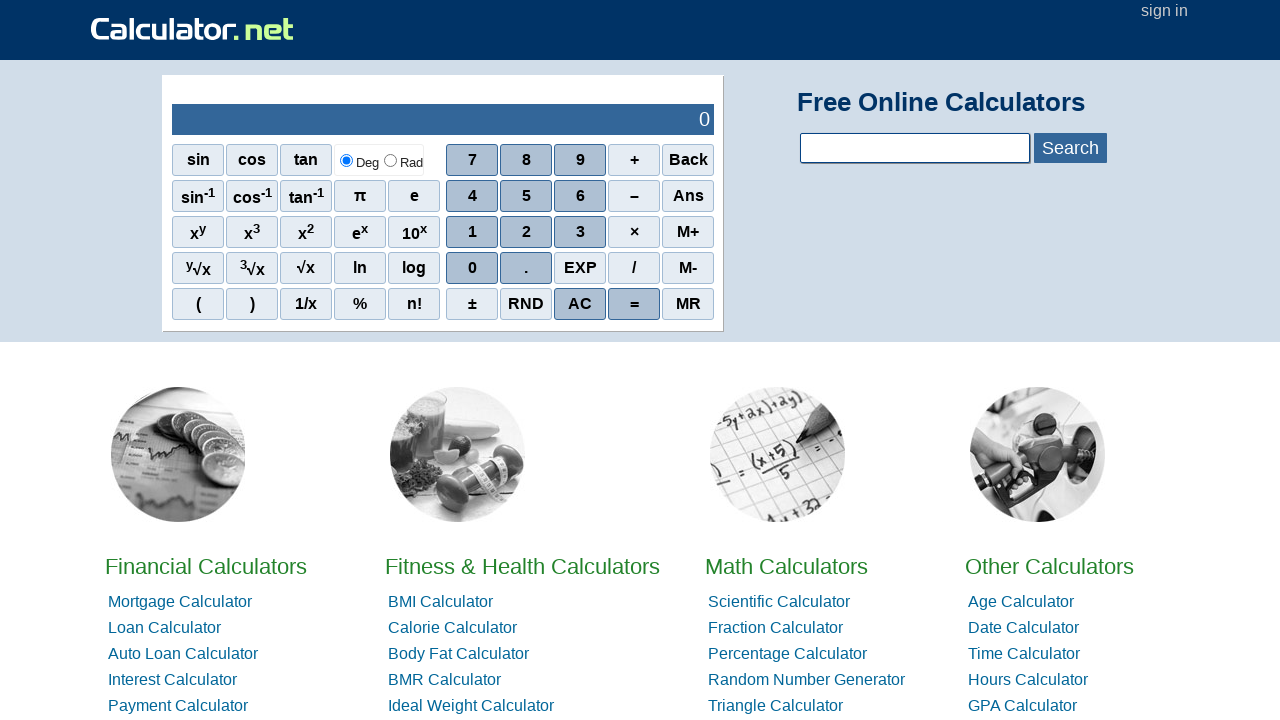